Navigates to a page with loading images and waits for an award image element to be present

Starting URL: https://bonigarcia.dev/selenium-webdriver-java/loading-images.html

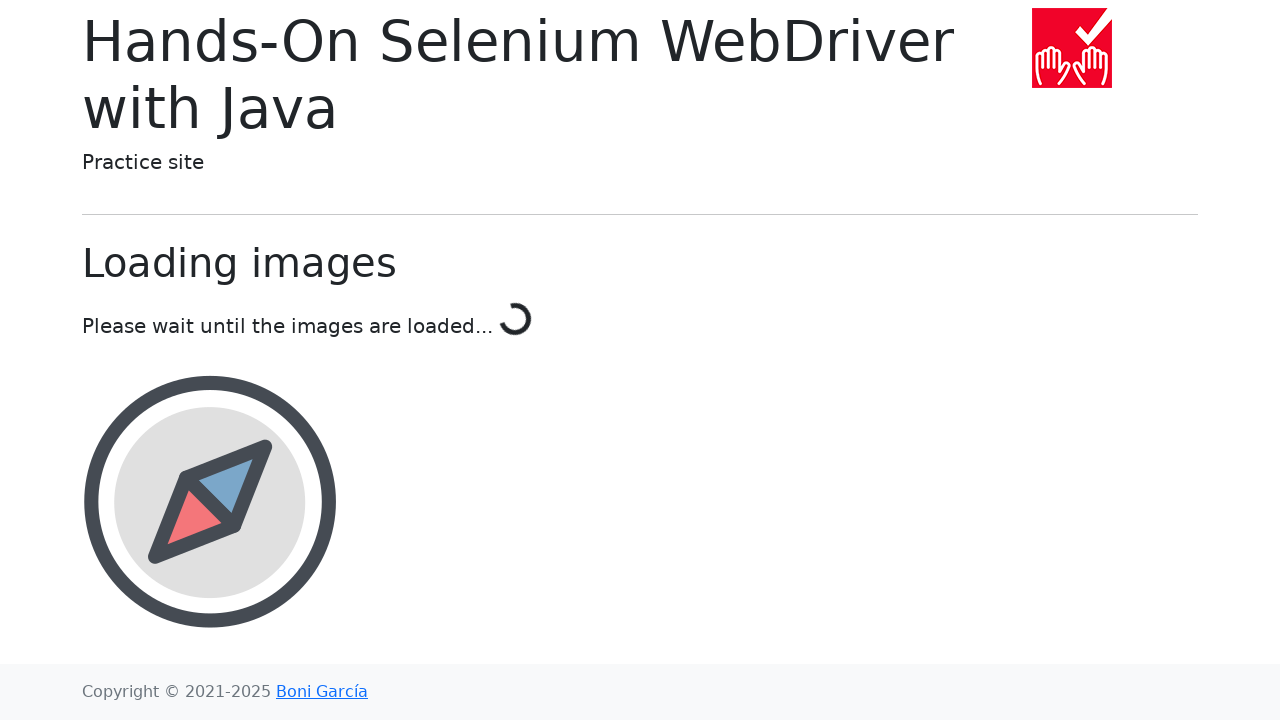

Navigated to loading images page
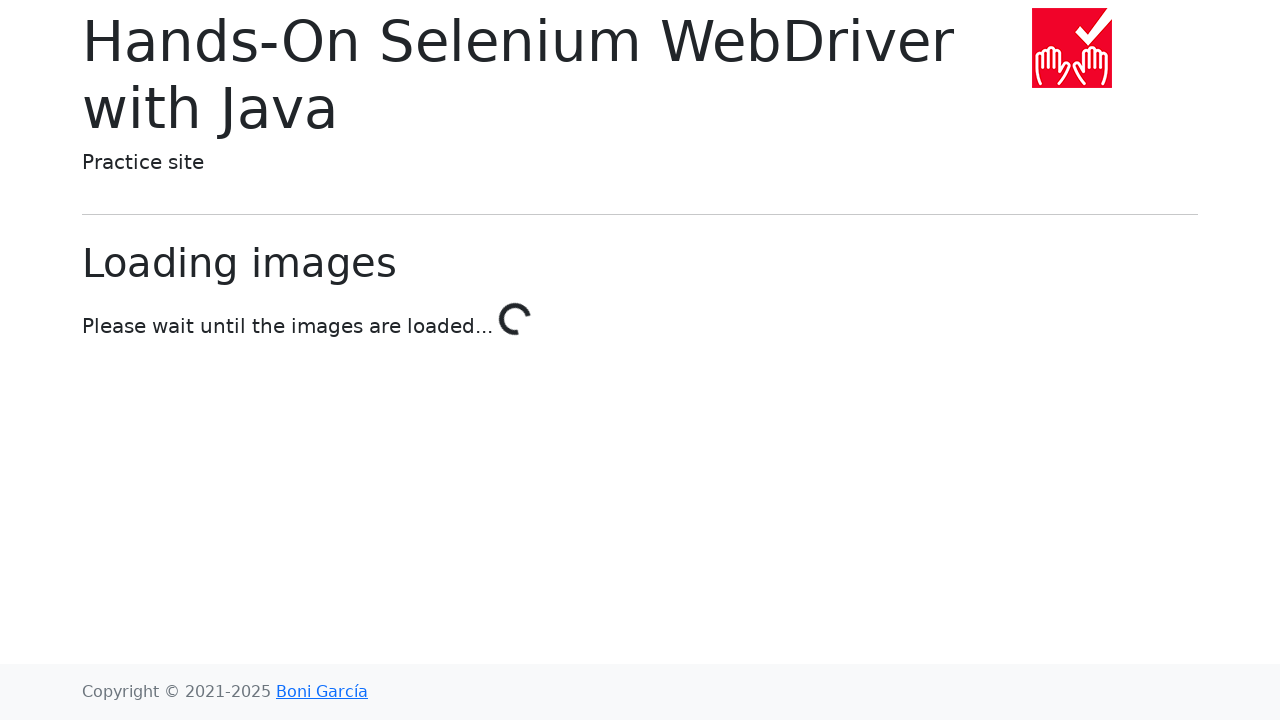

Award image element is now present
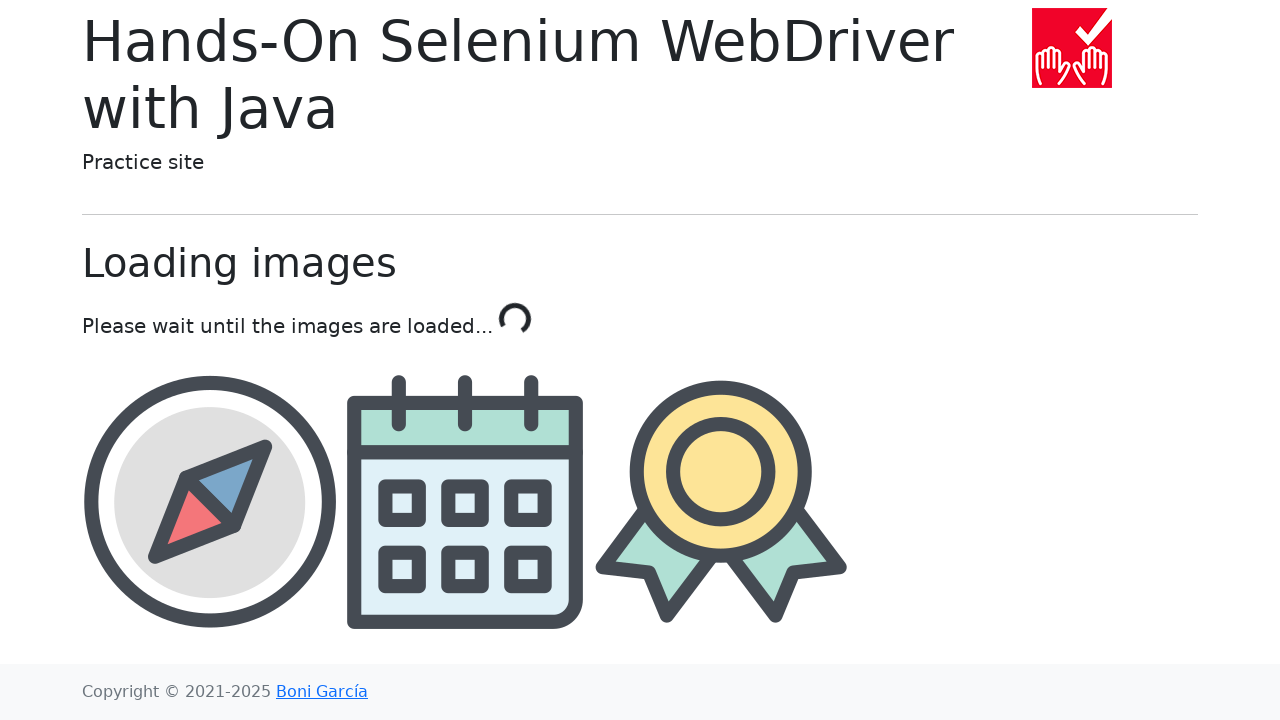

Located award image element
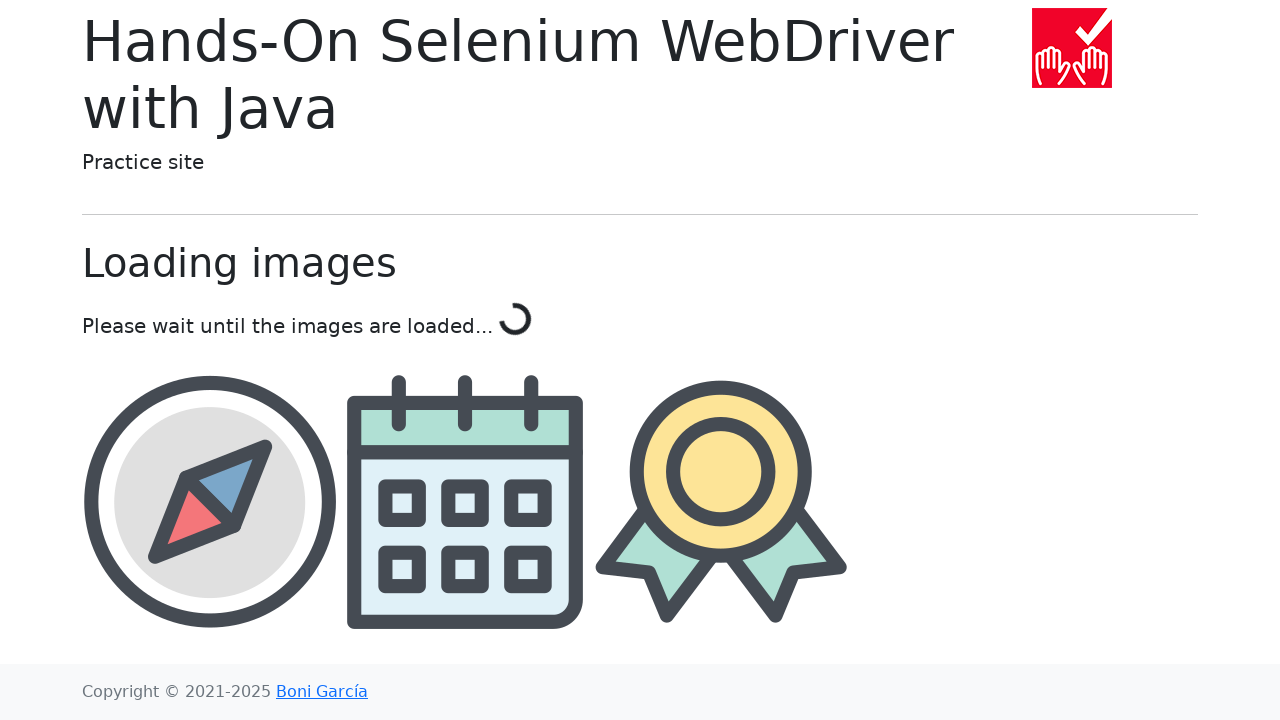

Retrieved award image src attribute: img/award.png
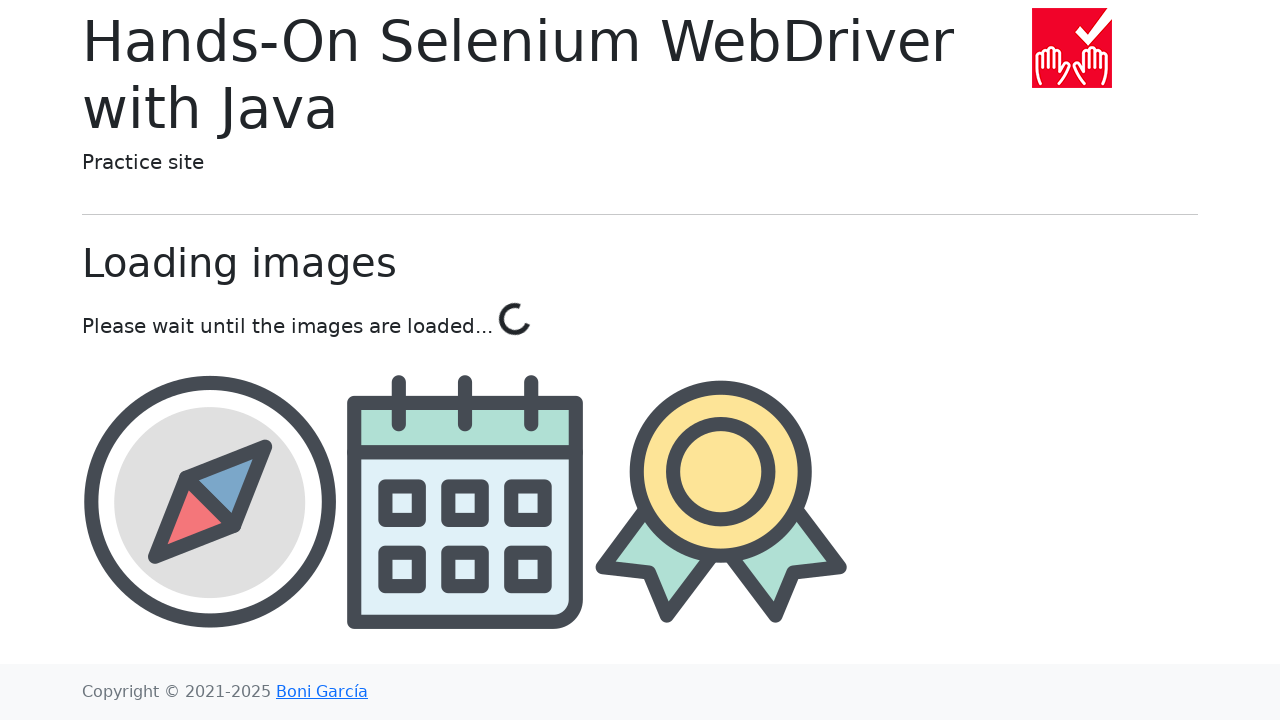

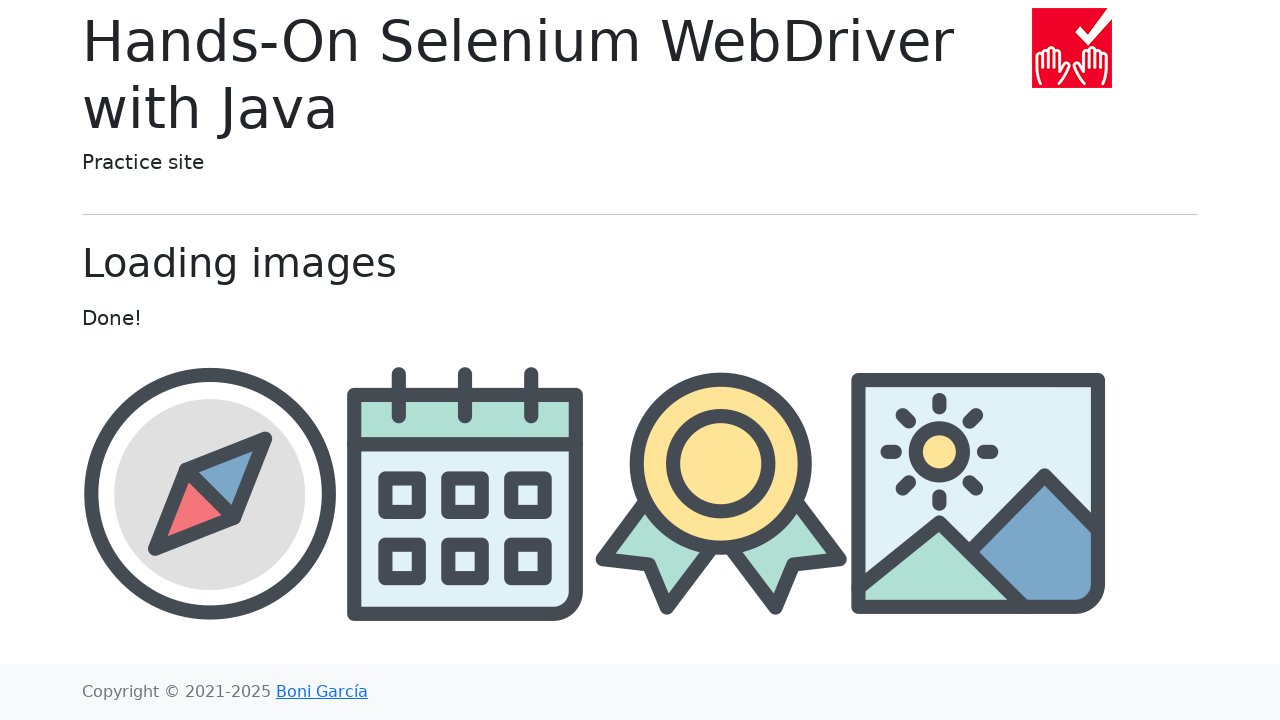